Navigates to a demo context menu page, maximizes the window, and retrieves the page URL and title for verification.

Starting URL: https://demo.guru99.com/test/simple_context_menu.html

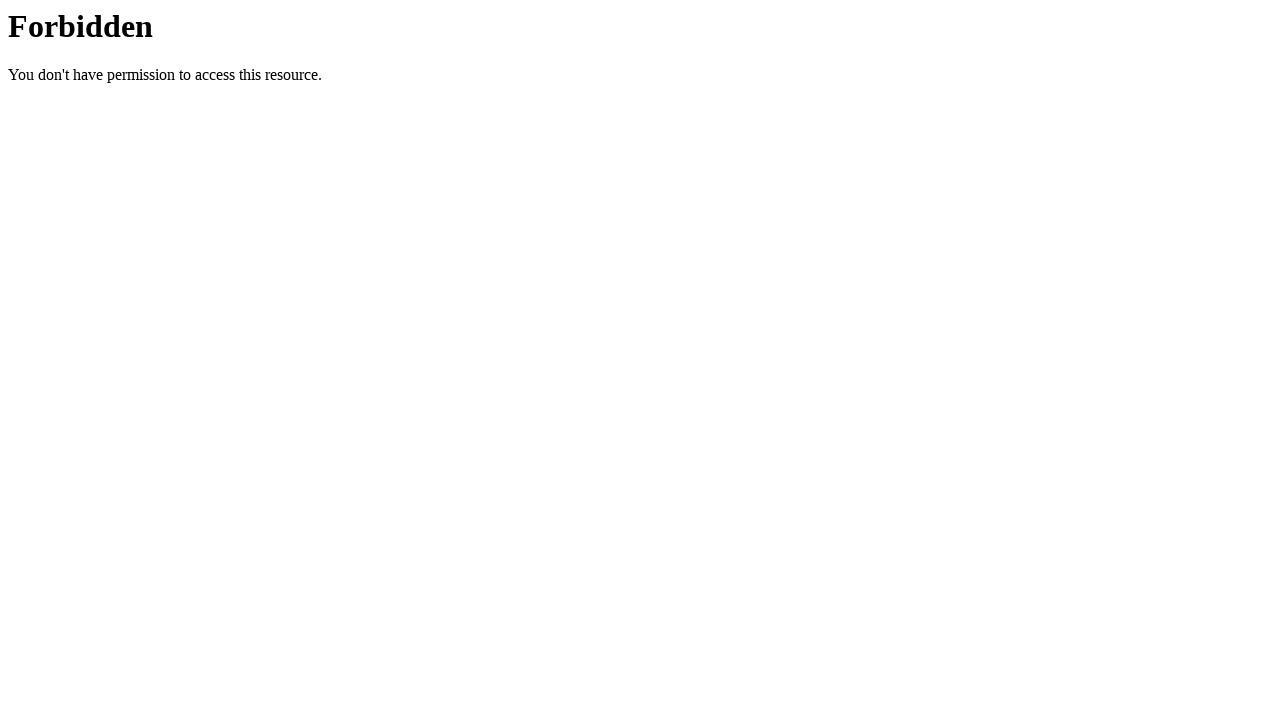

Navigated to demo context menu page
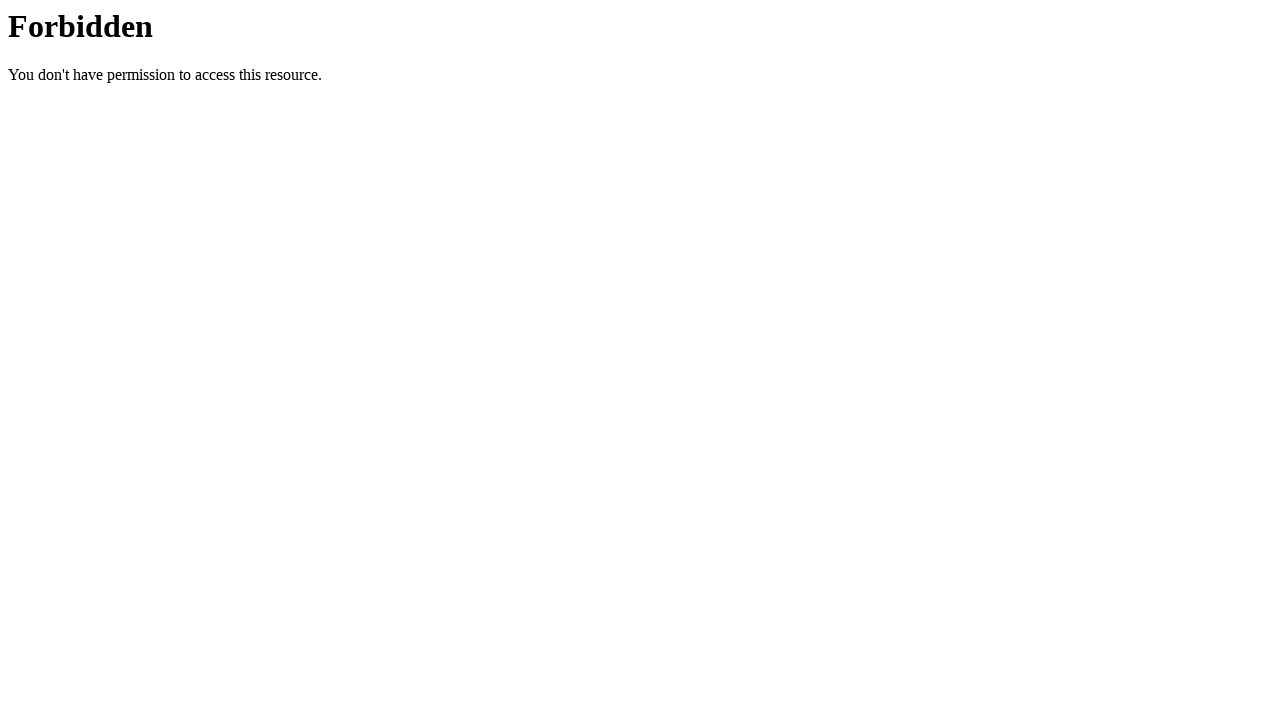

Maximized viewport to 1920x1080
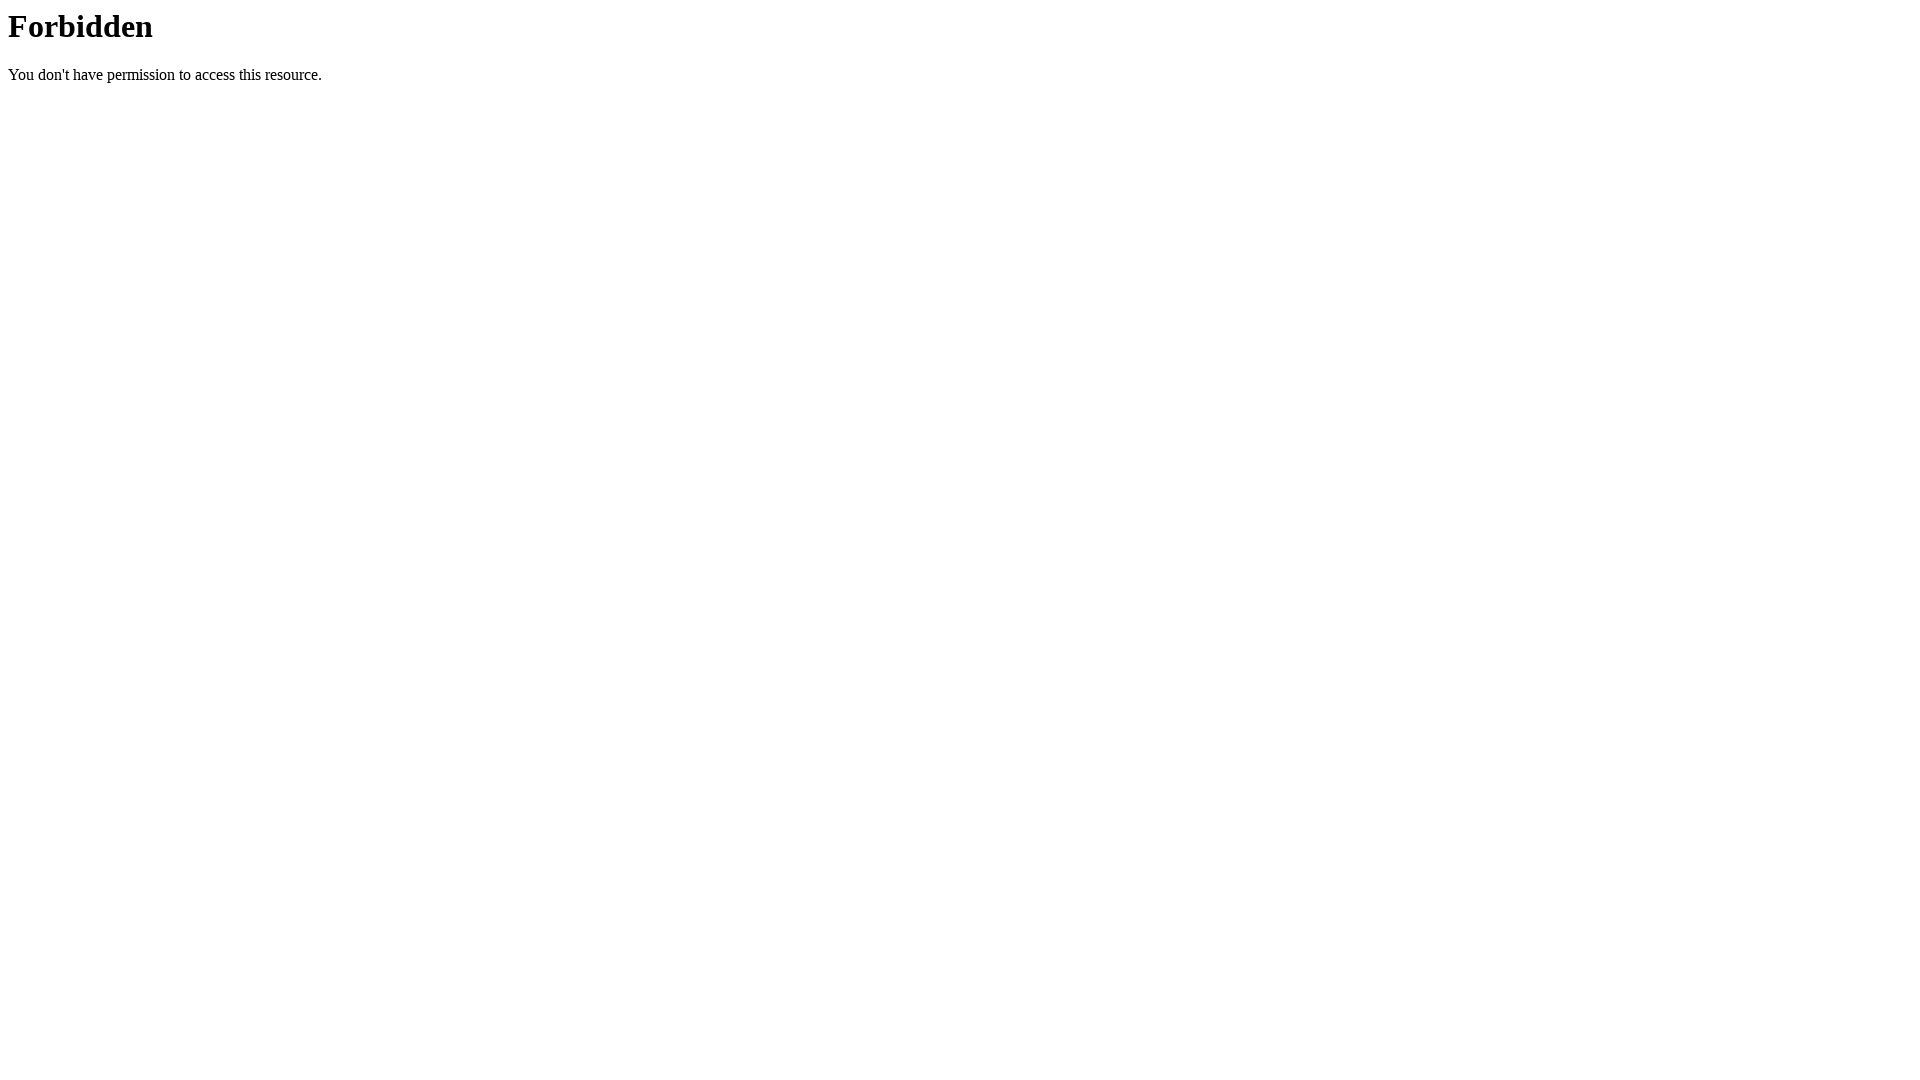

Retrieved page URL: https://demo.guru99.com/test/simple_context_menu.html
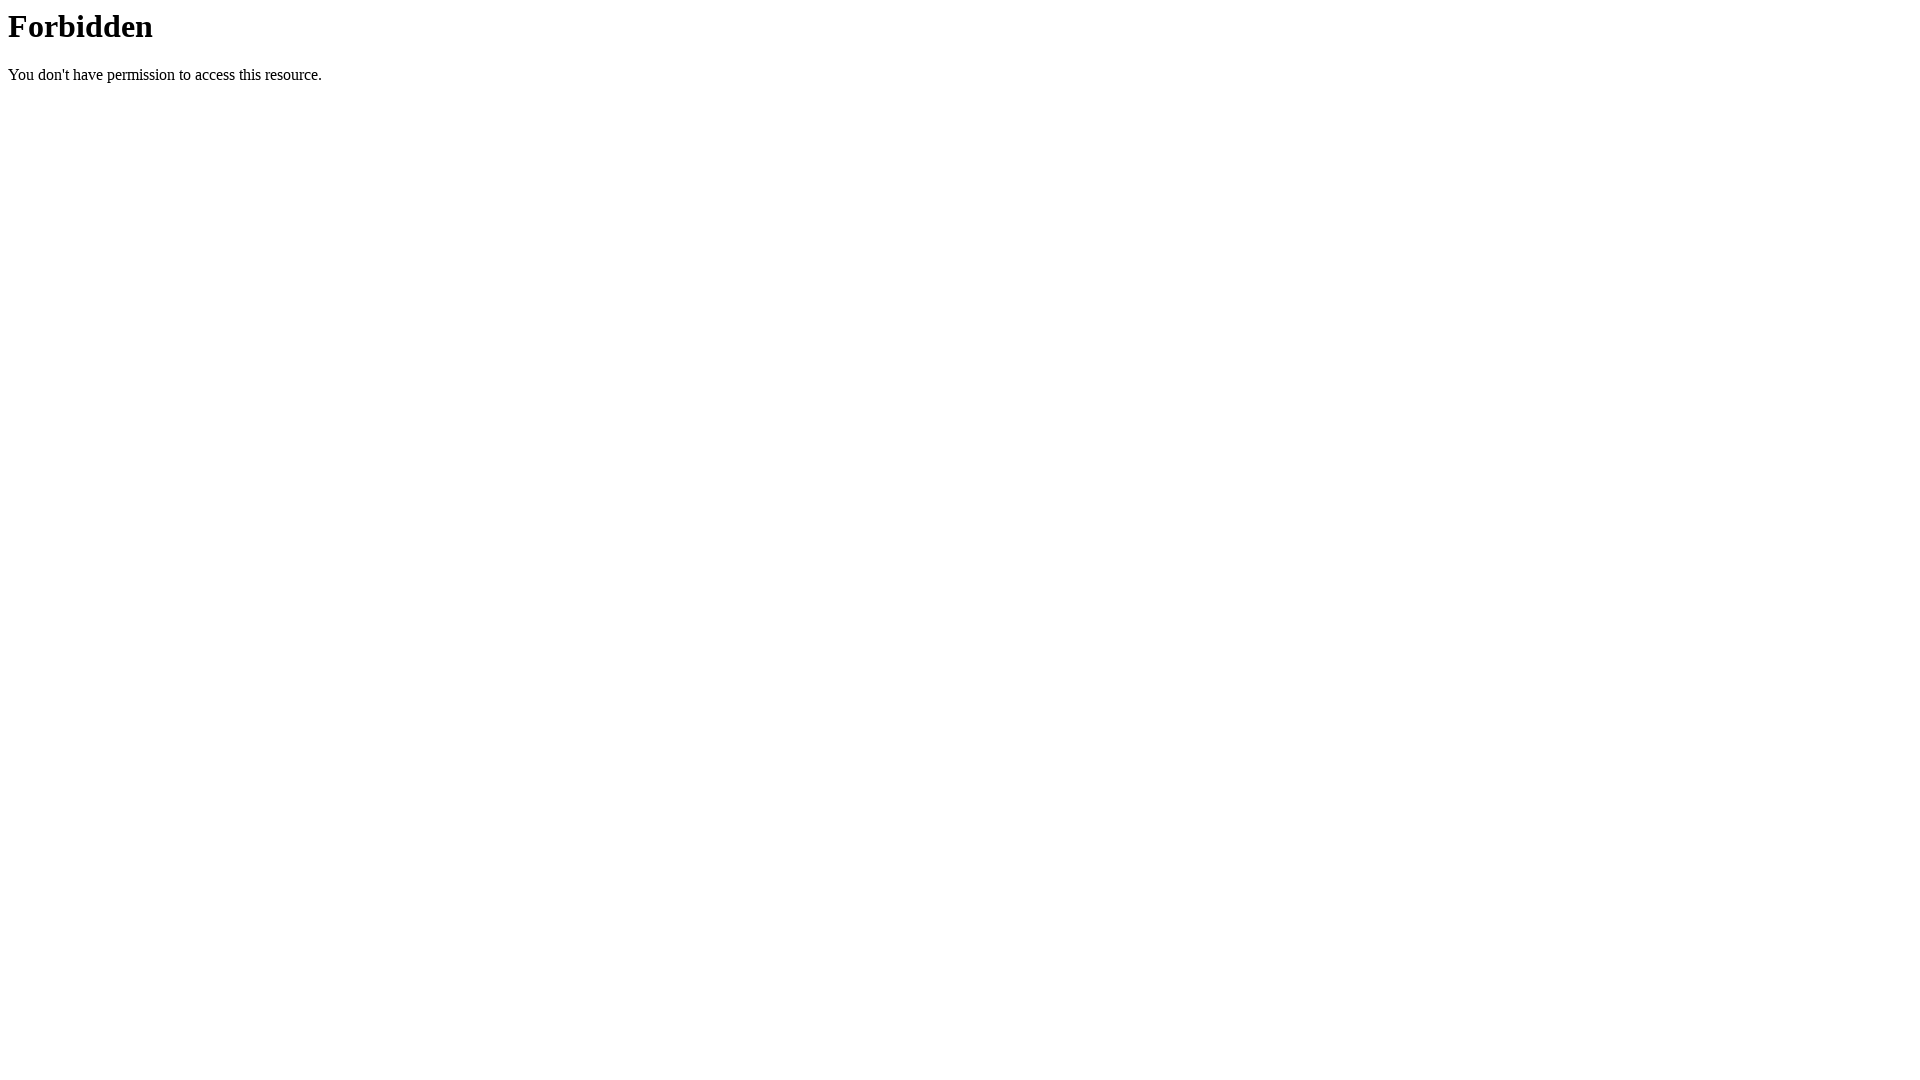

Retrieved page title: 403 Forbidden
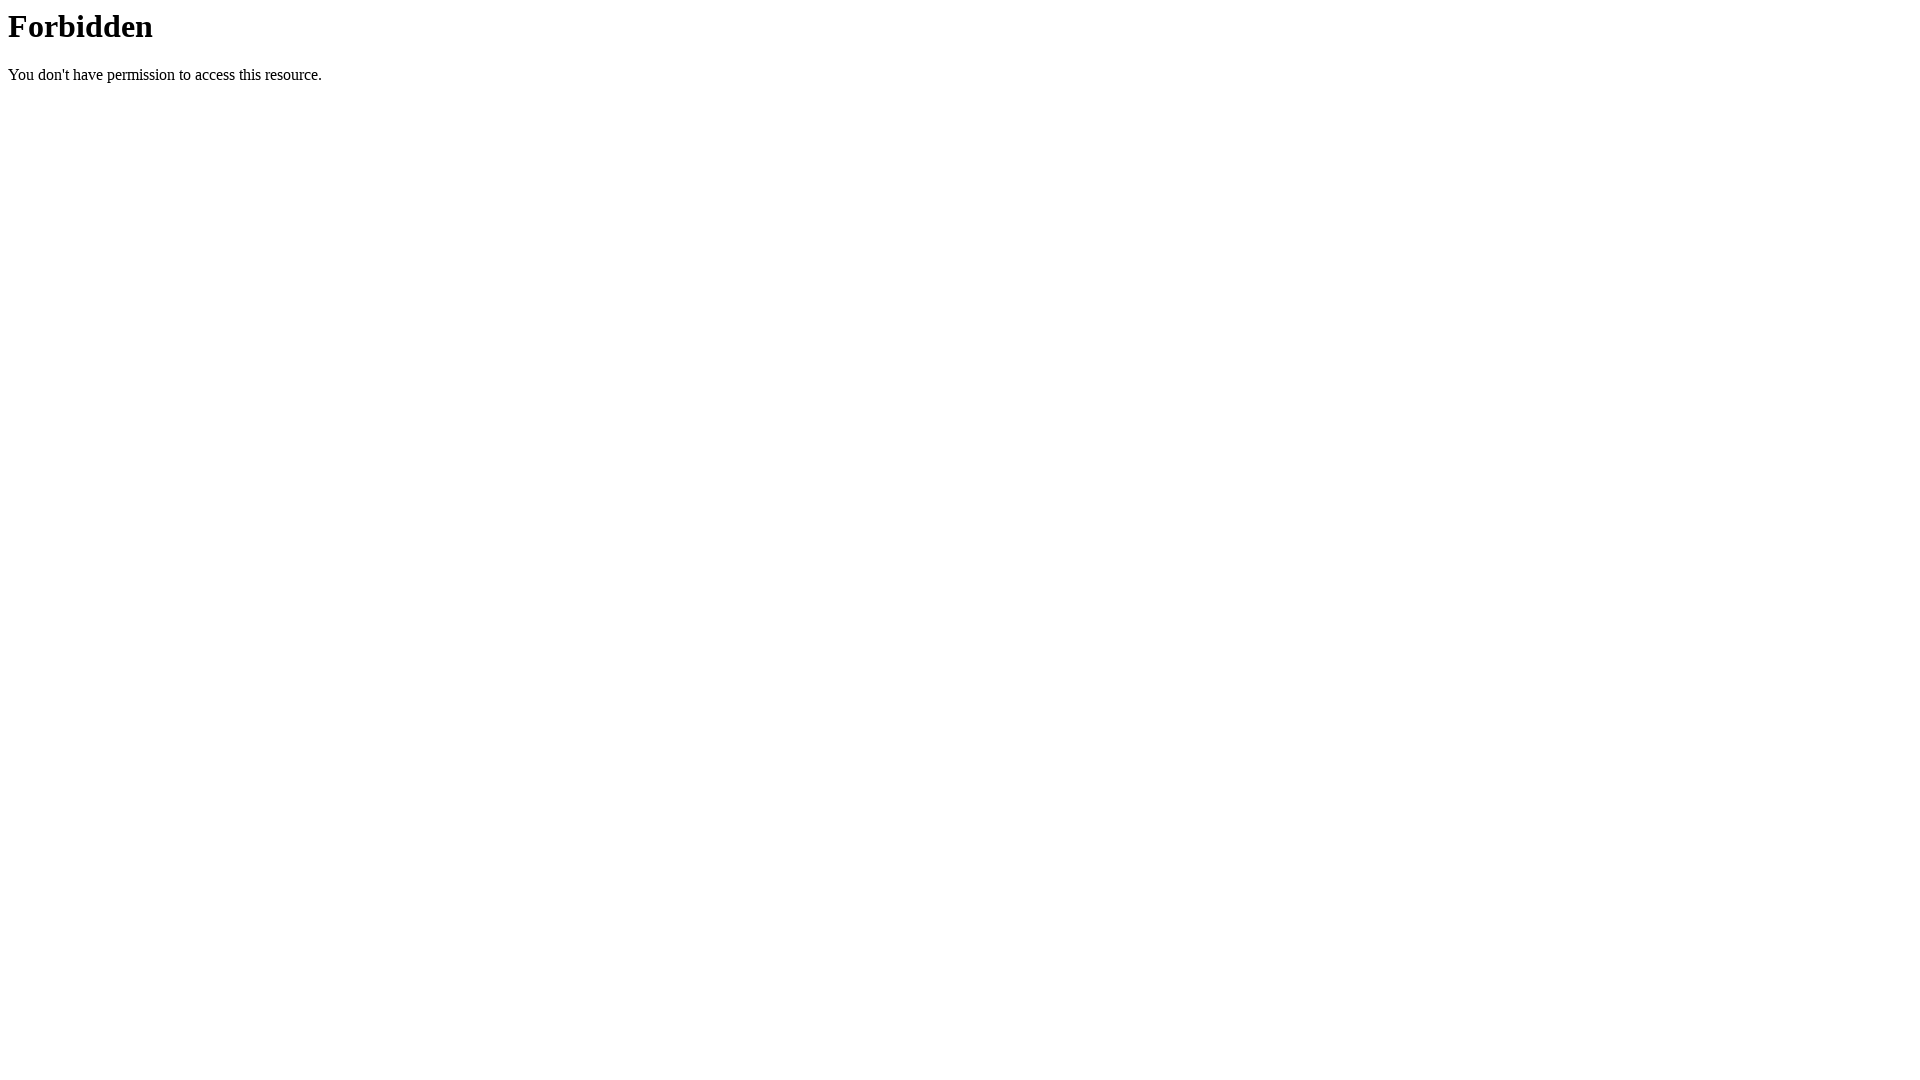

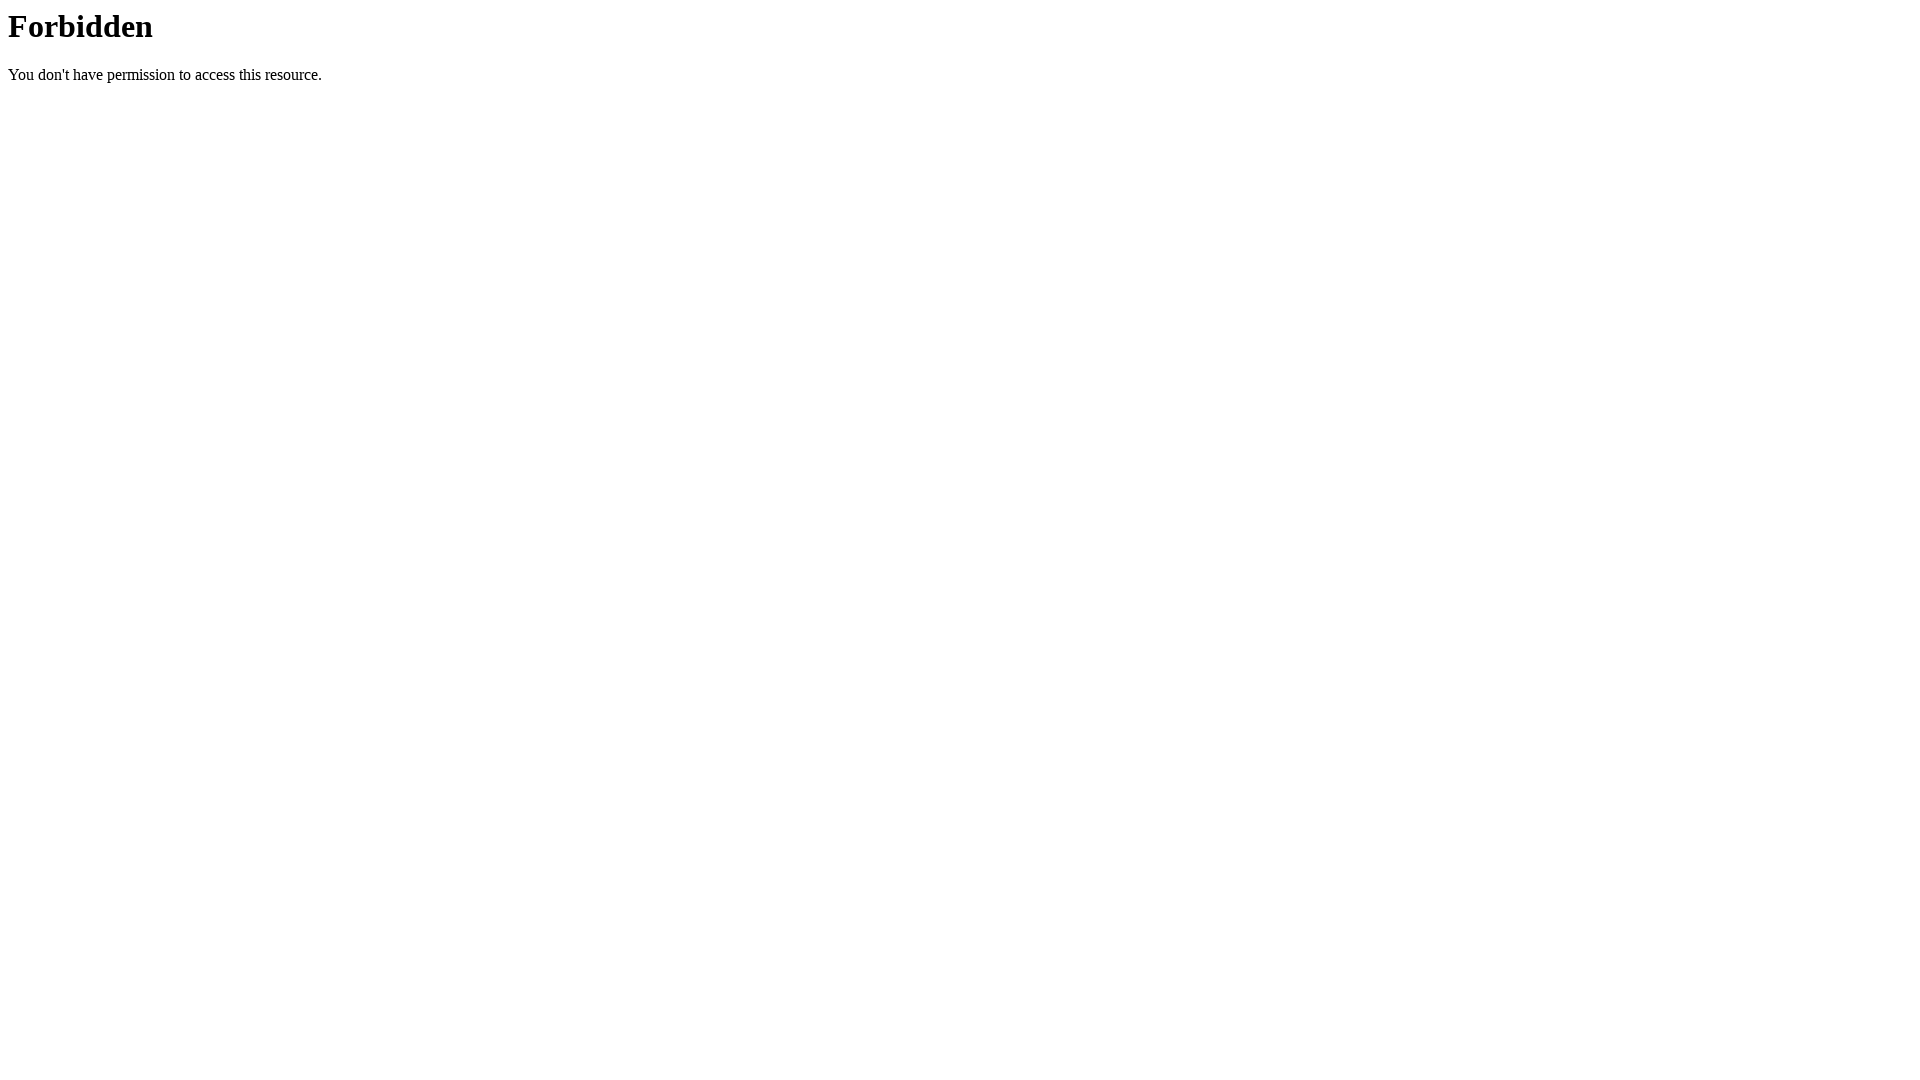